Navigates to a page with a large table and locates a specific element by ID to verify the locator works correctly

Starting URL: http://the-internet.herokuapp.com/large

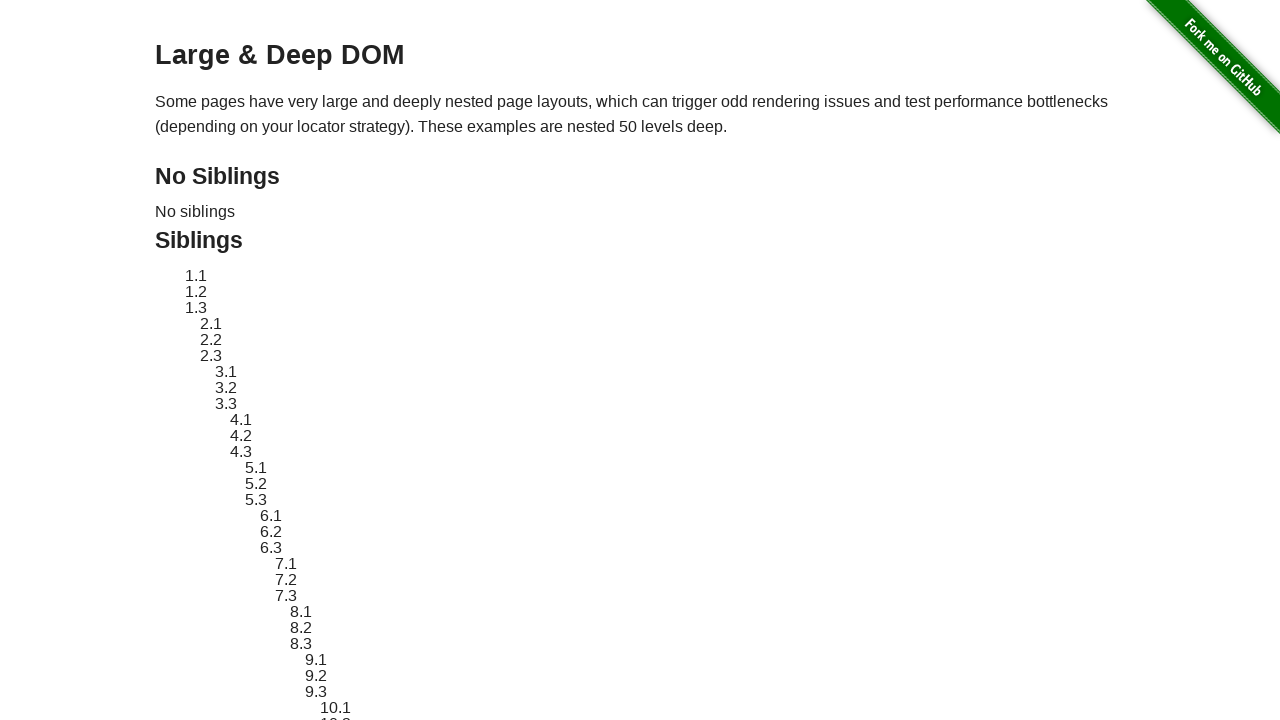

Navigated to large table page
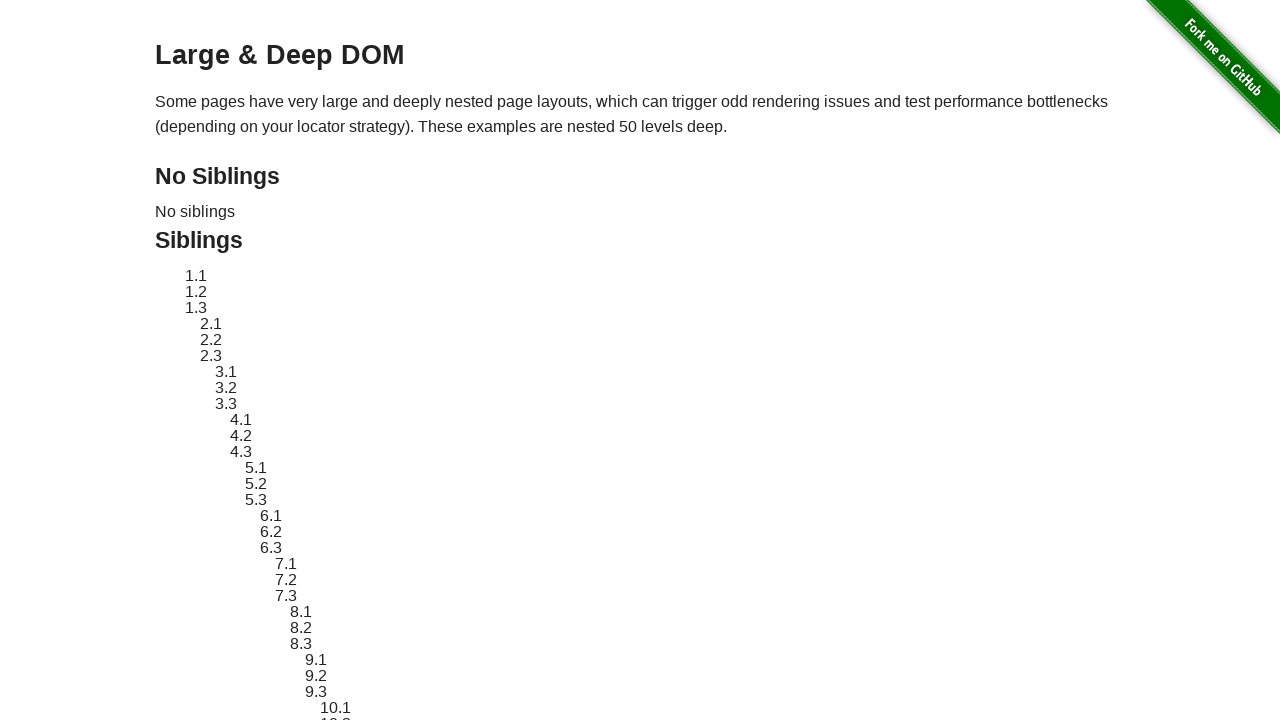

Waited for target element #sibling-2.3 to be available
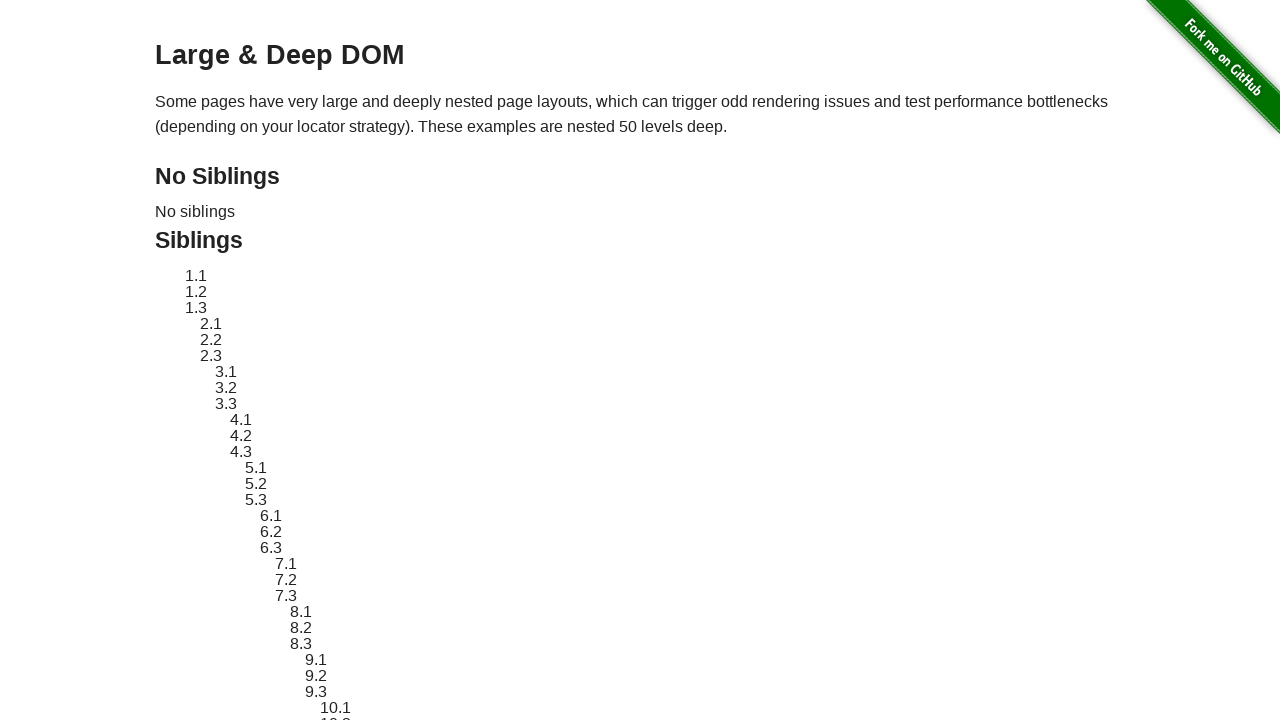

Applied red dashed border highlight to target element
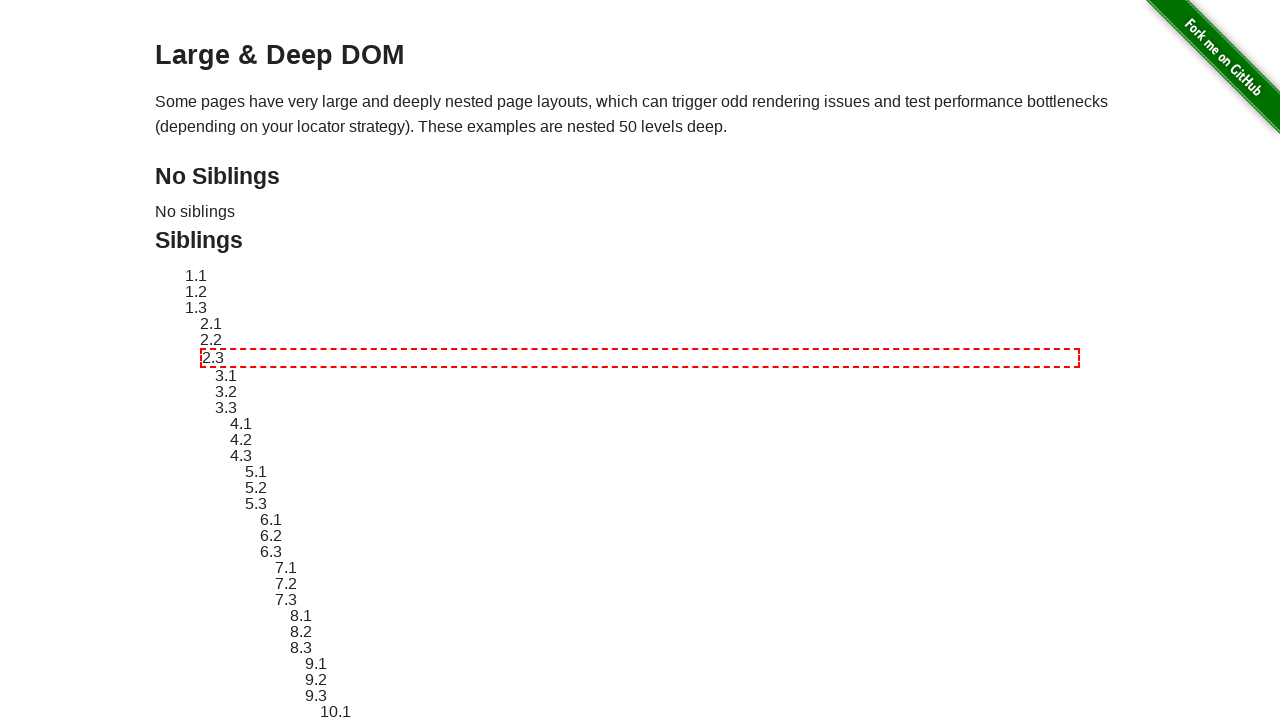

Waited 2 seconds to observe the highlight
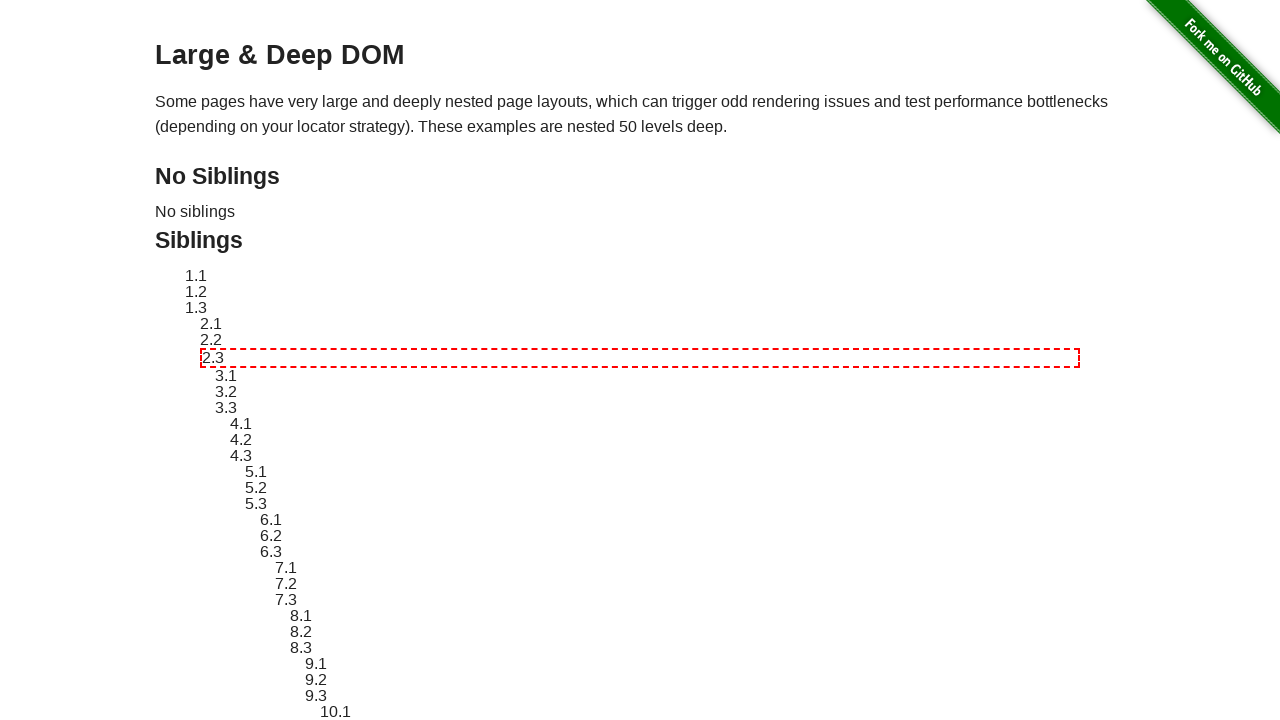

Removed highlight border from target element
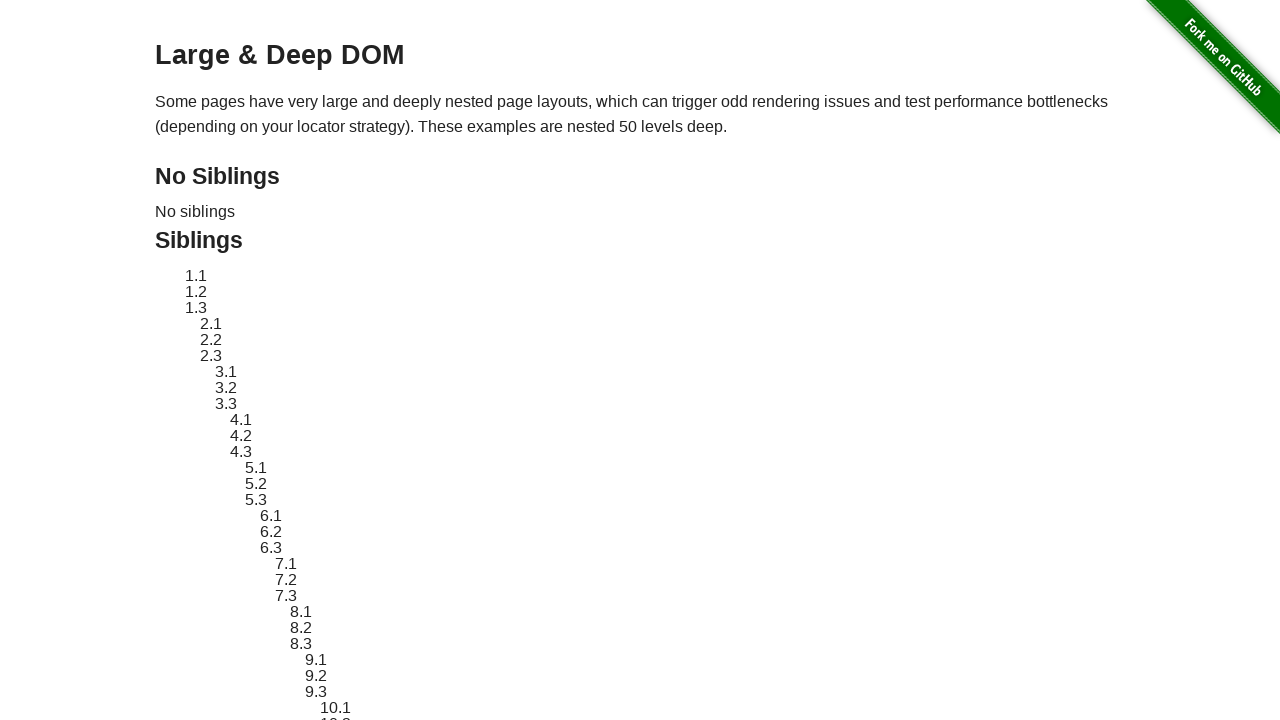

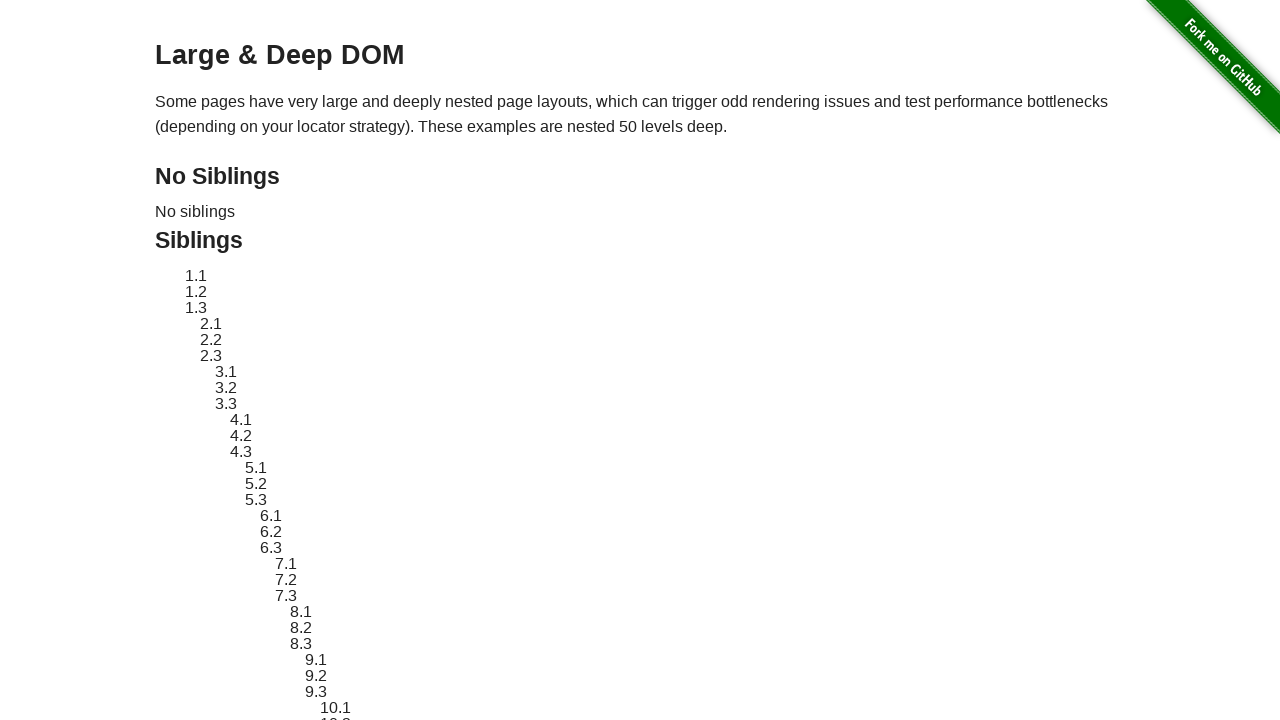